Tests Target.com search functionality by entering a search term and clicking the search button

Starting URL: https://www.target.com/

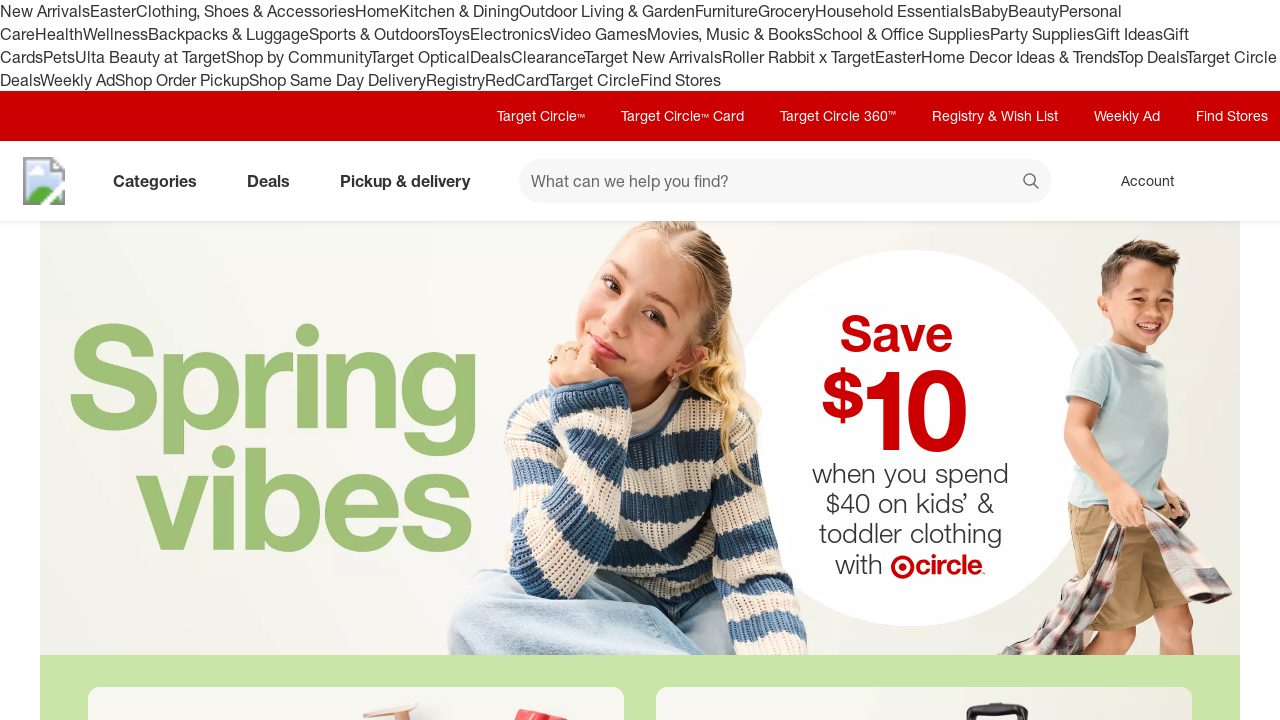

Filled search field with 'laptop' on #search
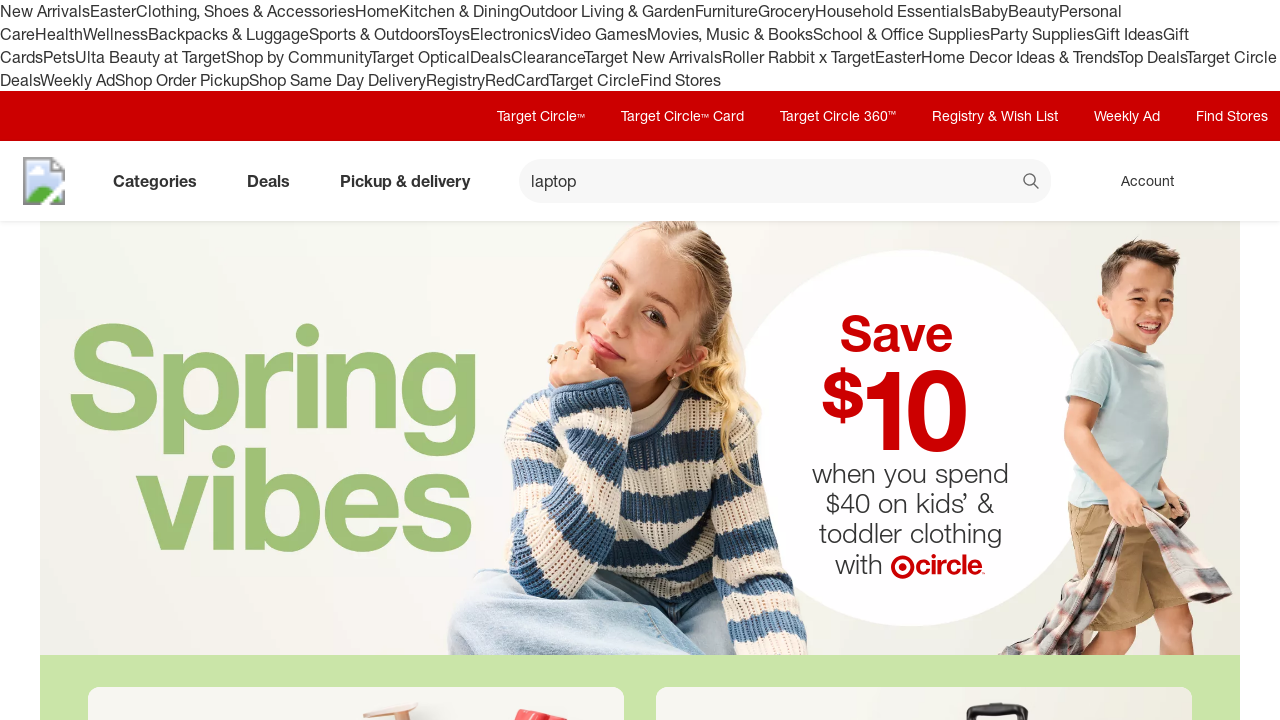

Clicked search button at (1032, 183) on xpath=//button[@data-test='@web/Search/SearchButton']
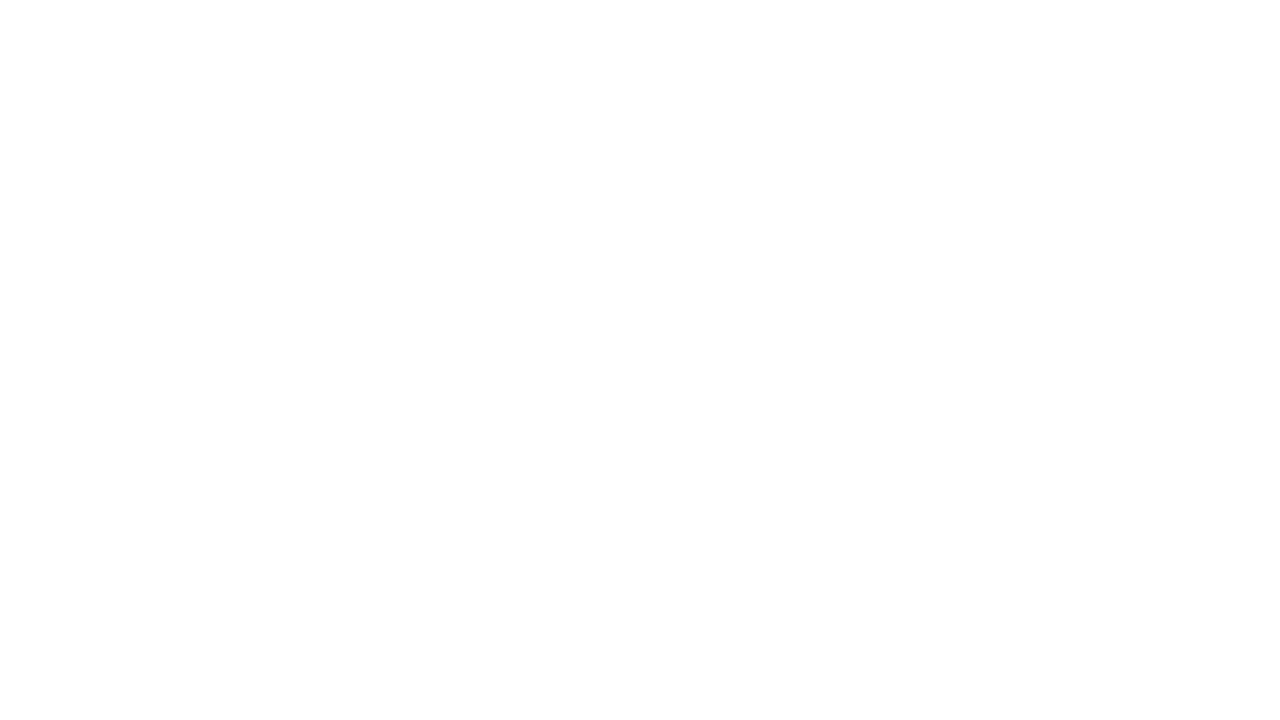

Search results loaded
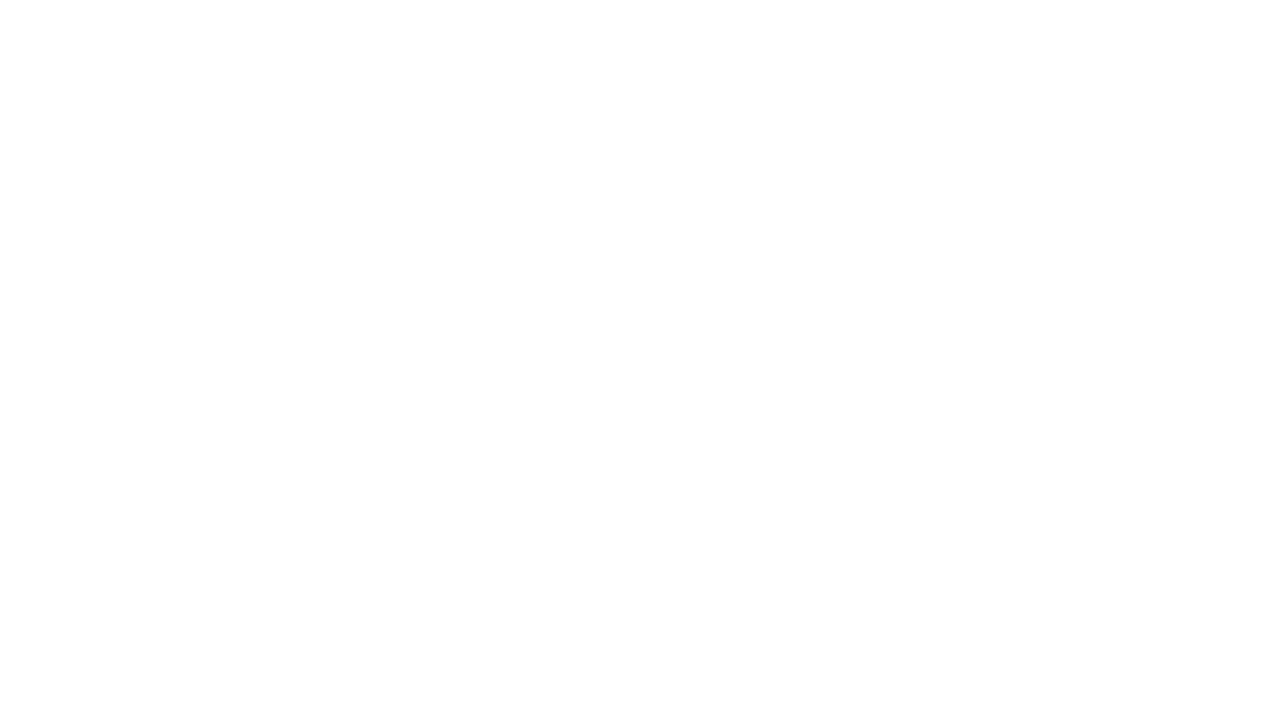

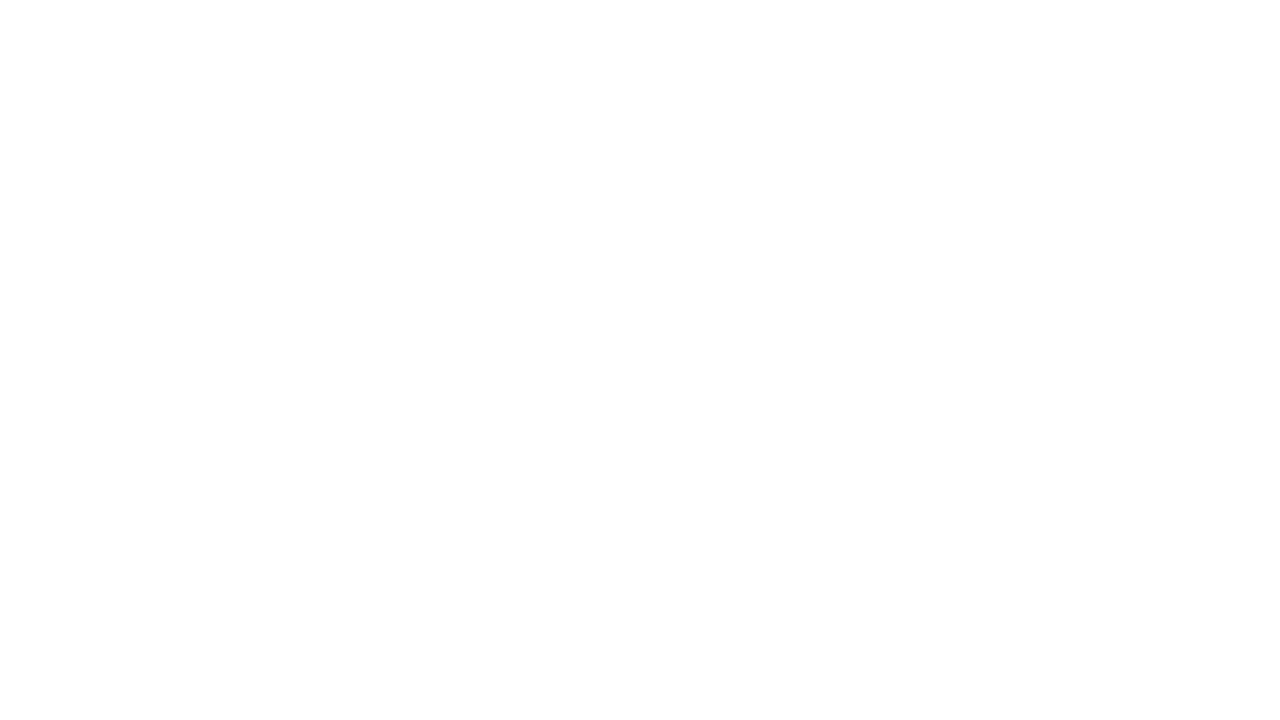